Navigates to a page, clicks on a link with a specific mathematical calculation as text, then fills out and submits a form with personal information

Starting URL: http://suninjuly.github.io/find_link_text

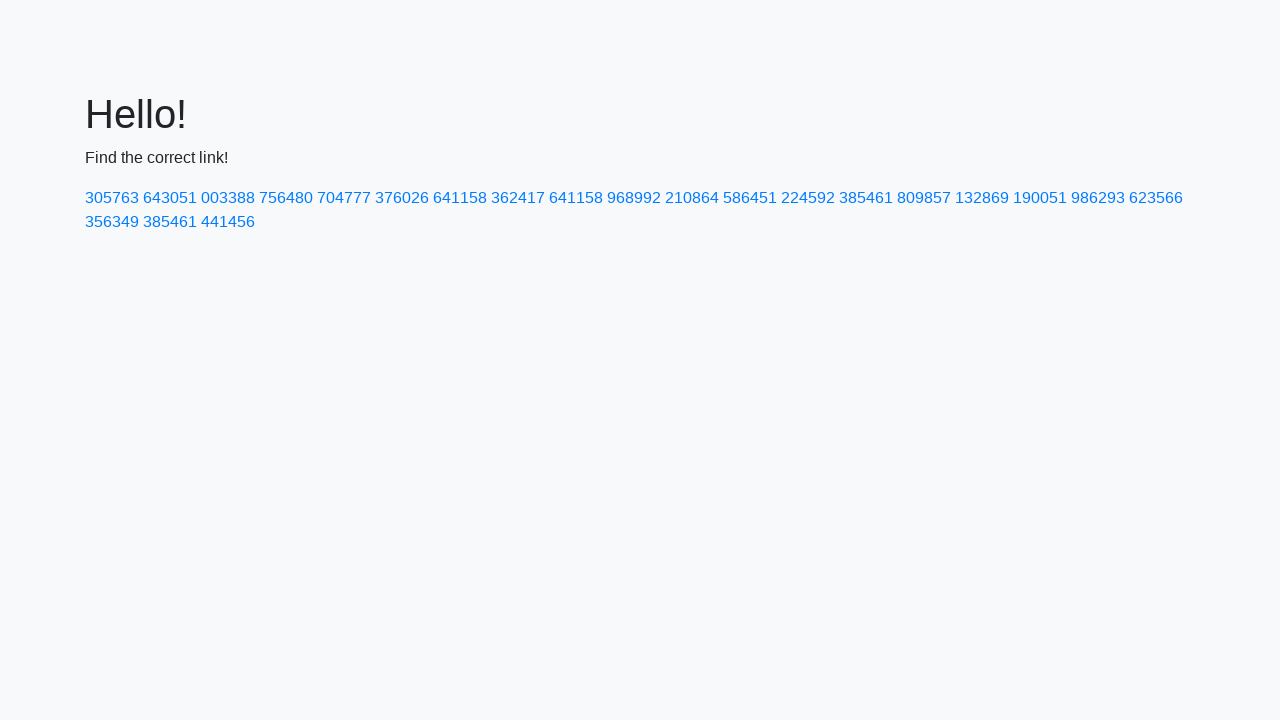

Calculated link text value using mathematical formula (ceil(pi^e * 10000))
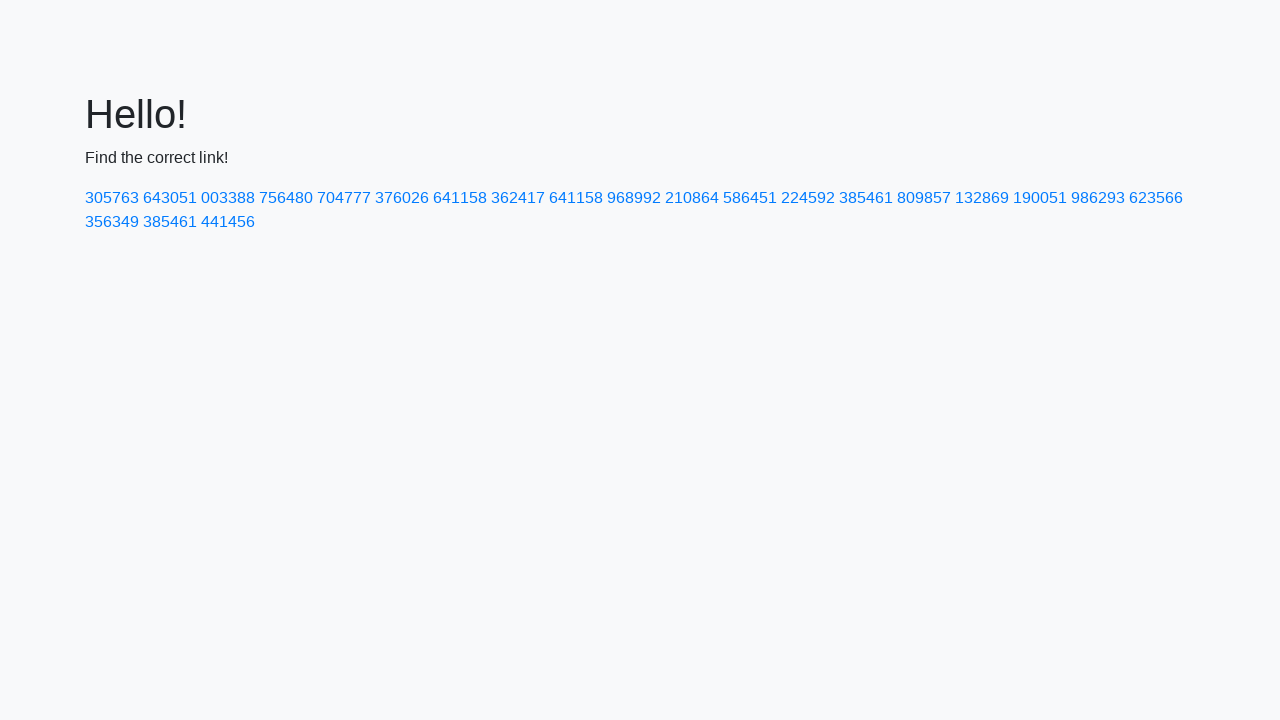

Clicked on link with text '224592' at (808, 198) on text=224592
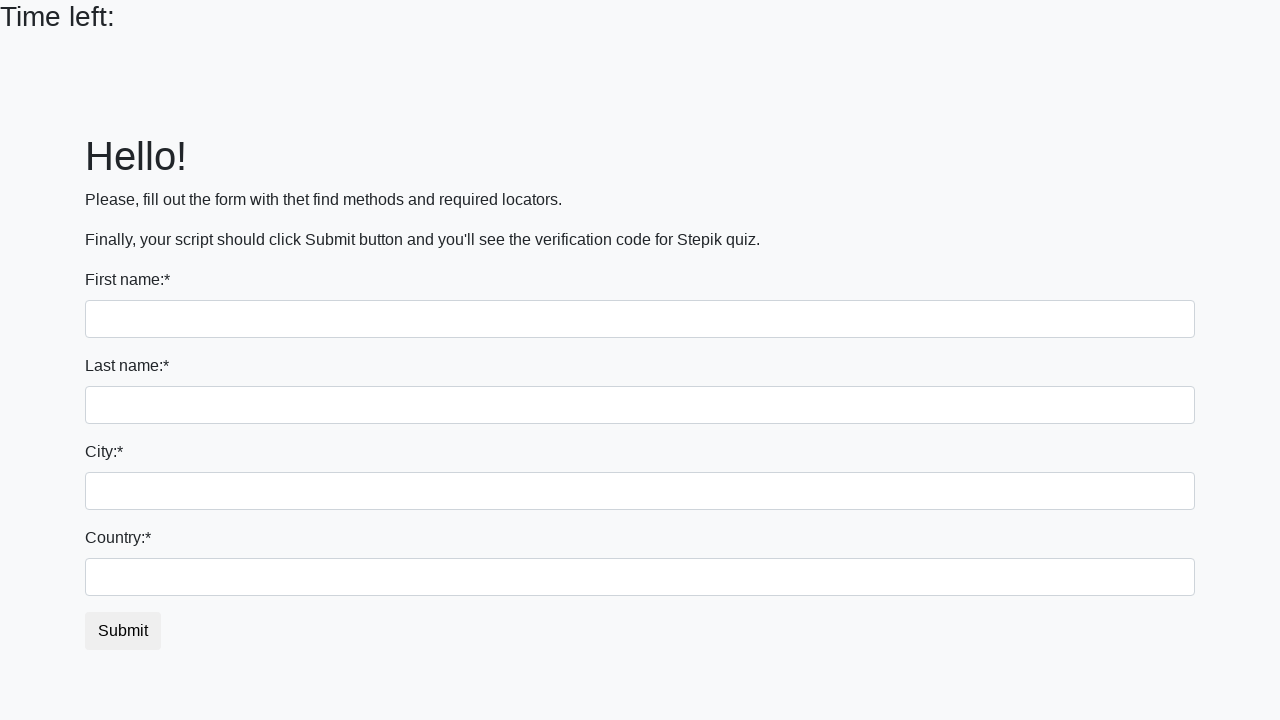

Filled in first name field with 'Kamilla' on input:first-of-type
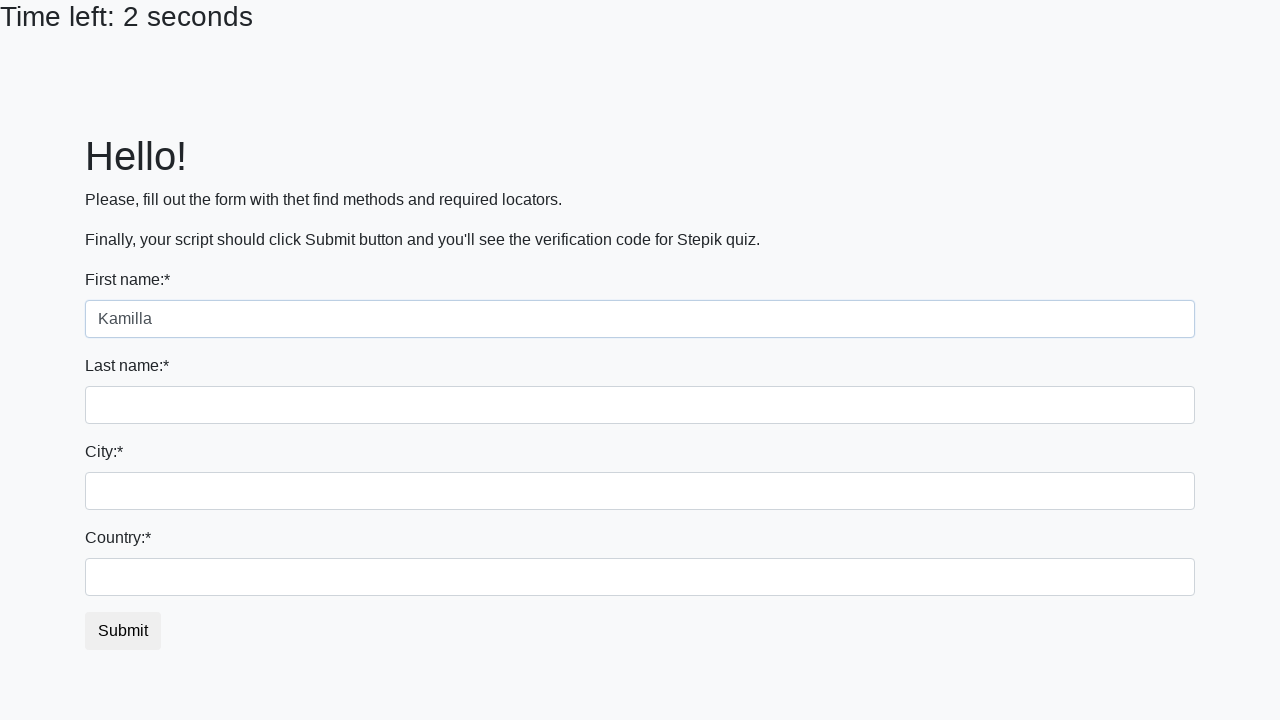

Filled in last name field with 'Tazieva' on input[name='last_name']
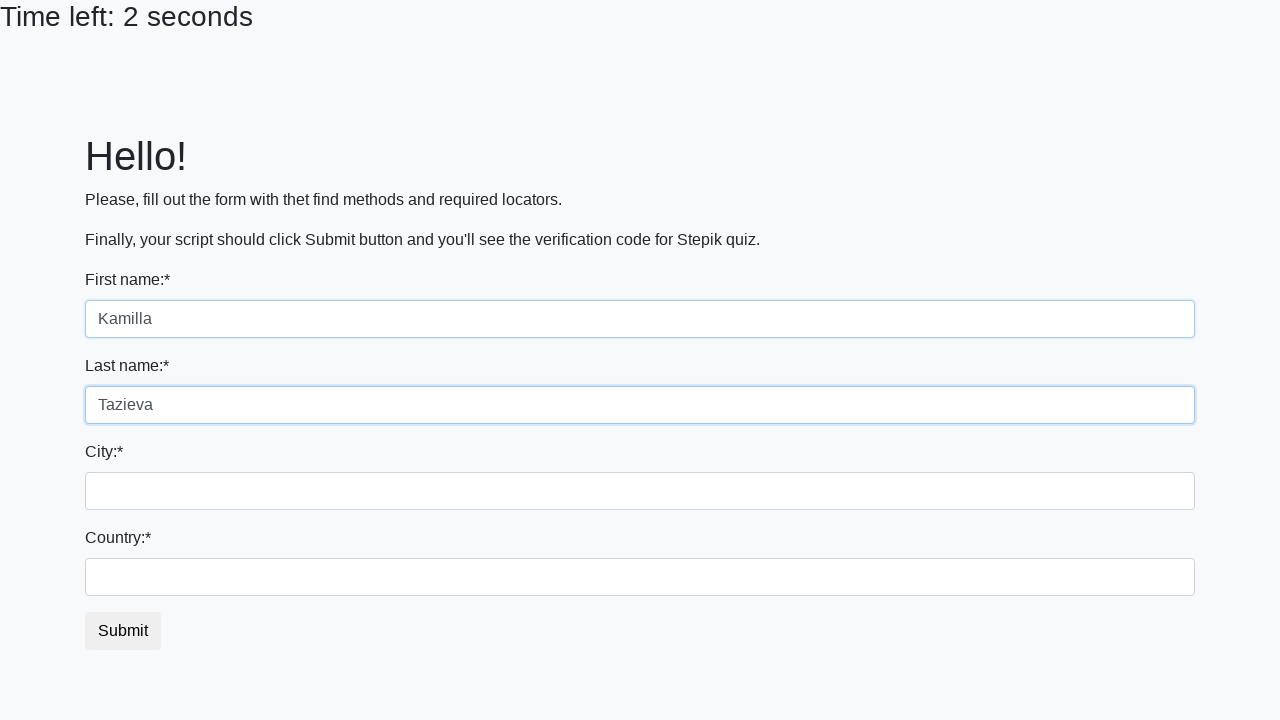

Filled in city field with 'Kazan' on .form-control.city
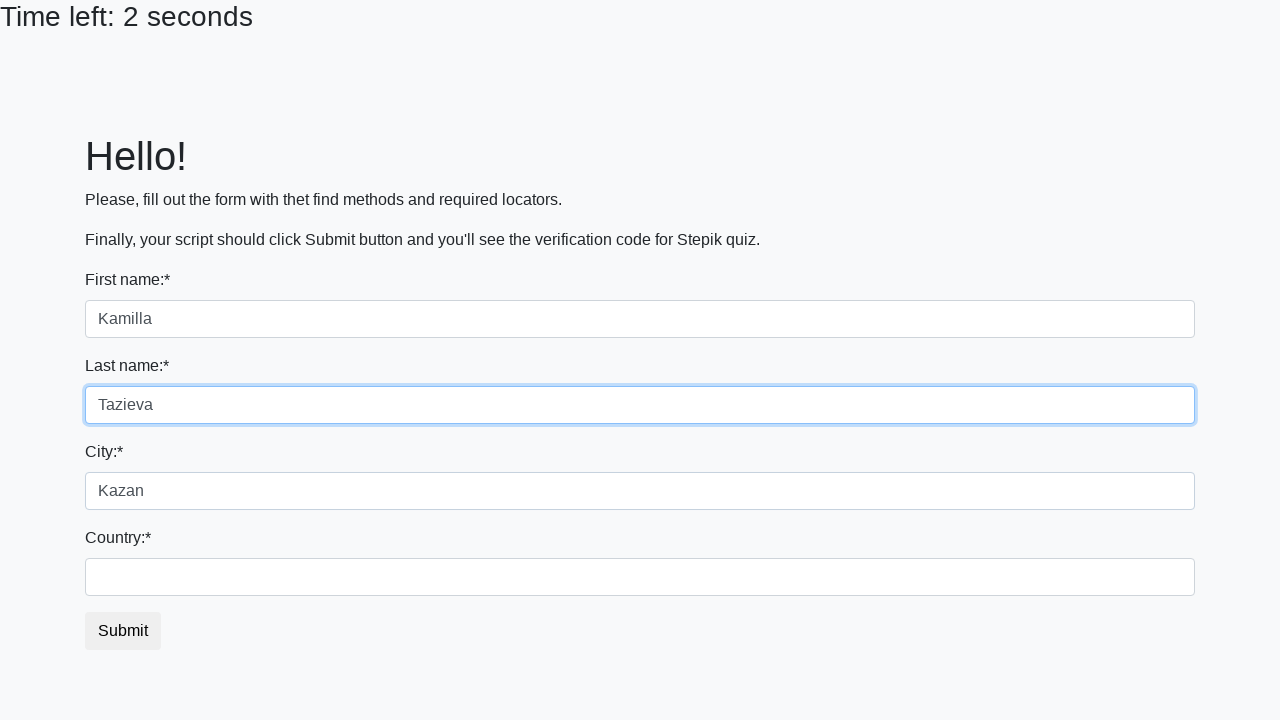

Filled in country field with 'Russia' on #country
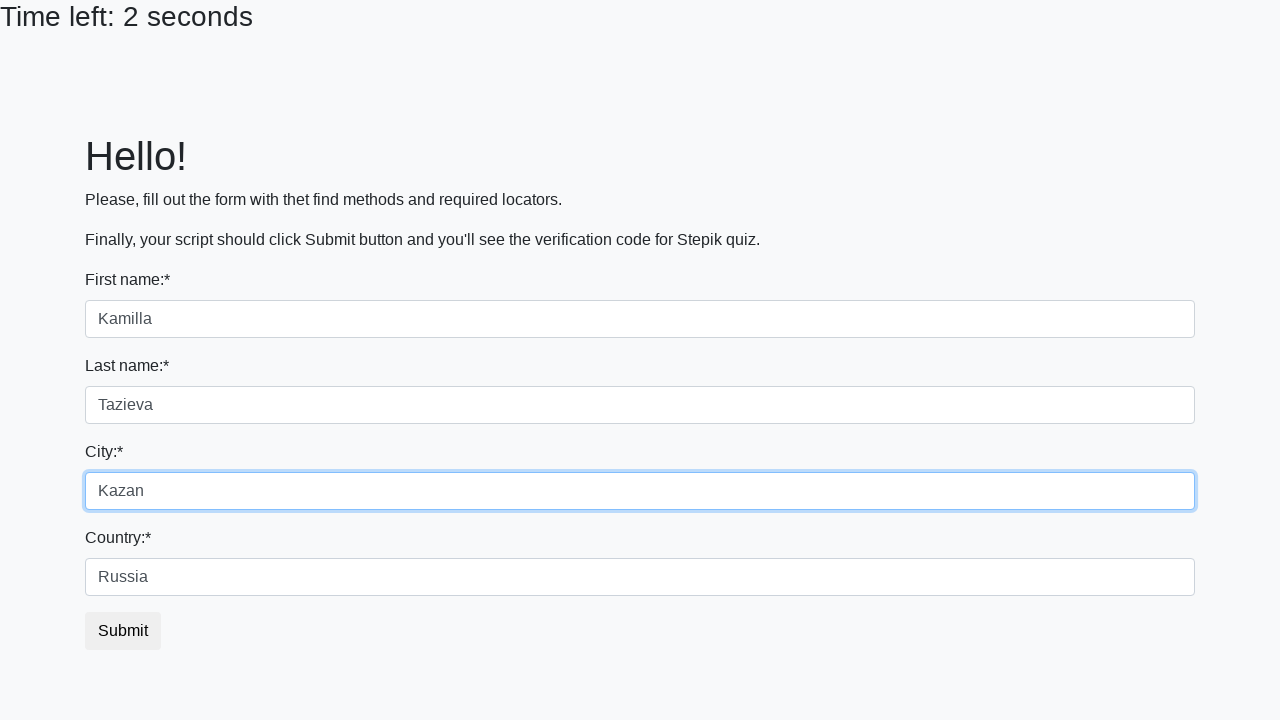

Clicked submit button to submit the form at (123, 631) on [type='submit']
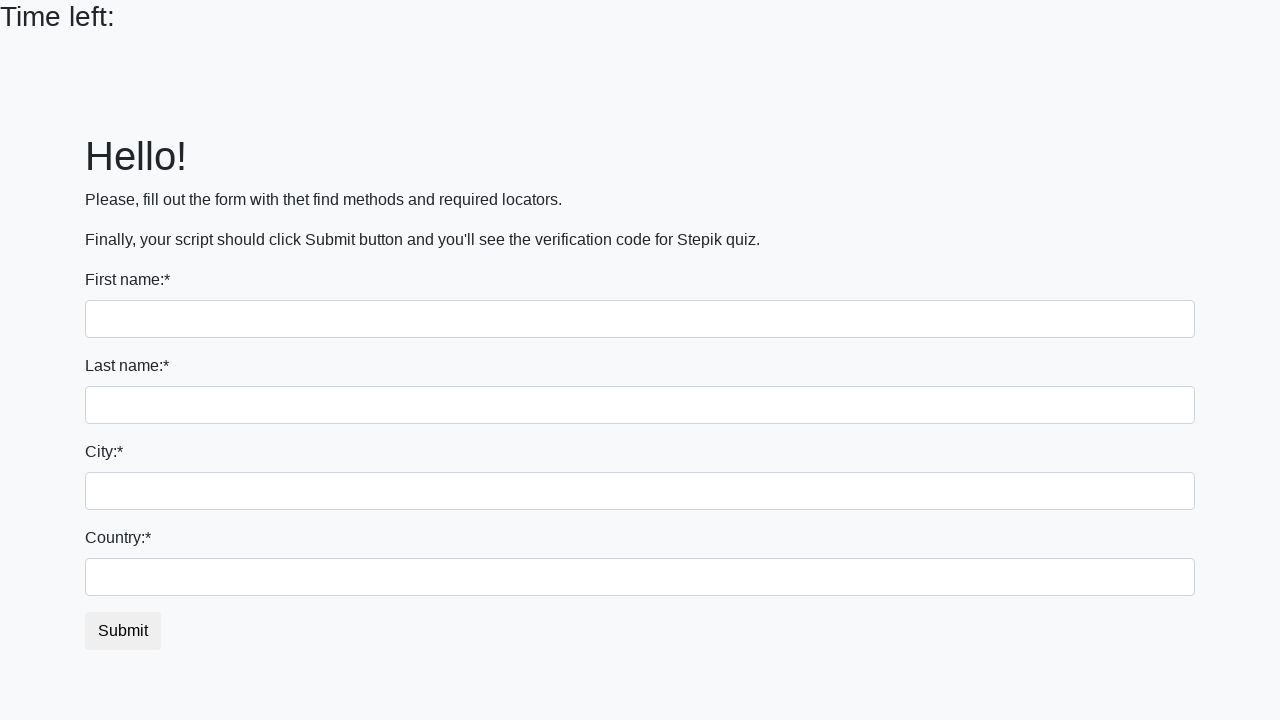

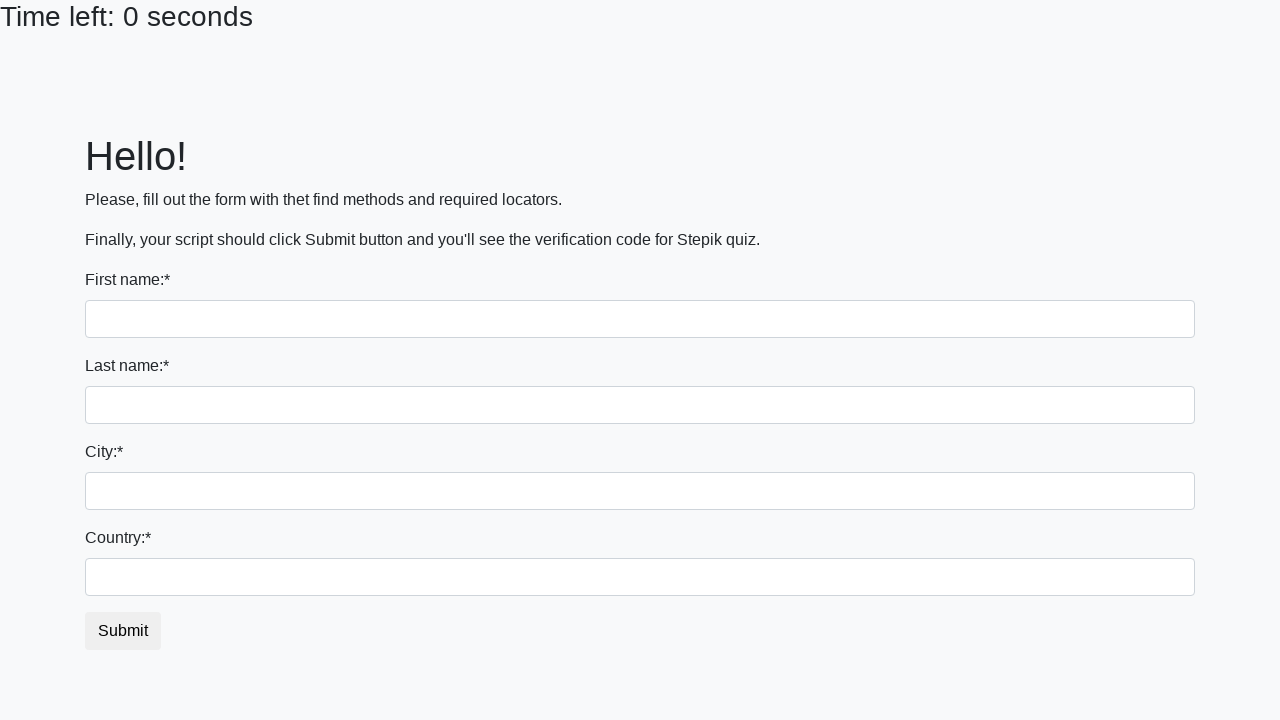